Tests static dropdown selection by selecting options from three different dropdown menus (fruits, superheroes, and programming languages)

Starting URL: https://letcode.in/dropdowns

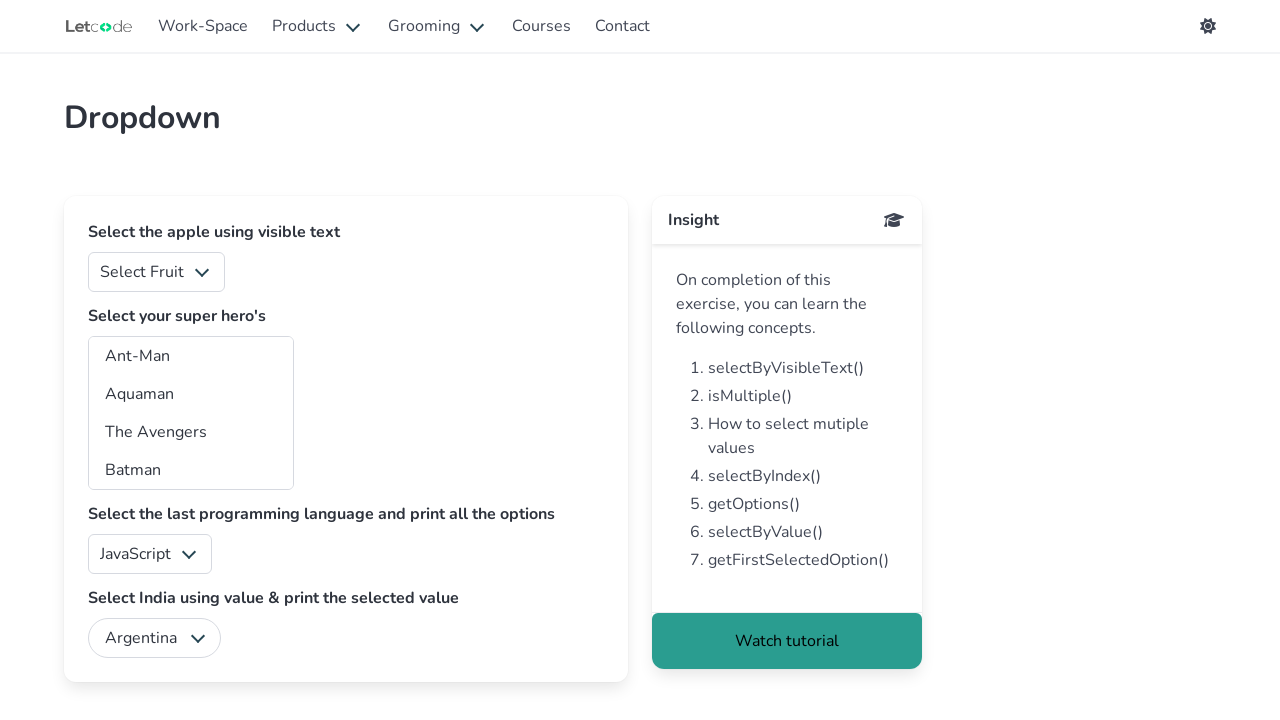

Navigated to dropdowns test page
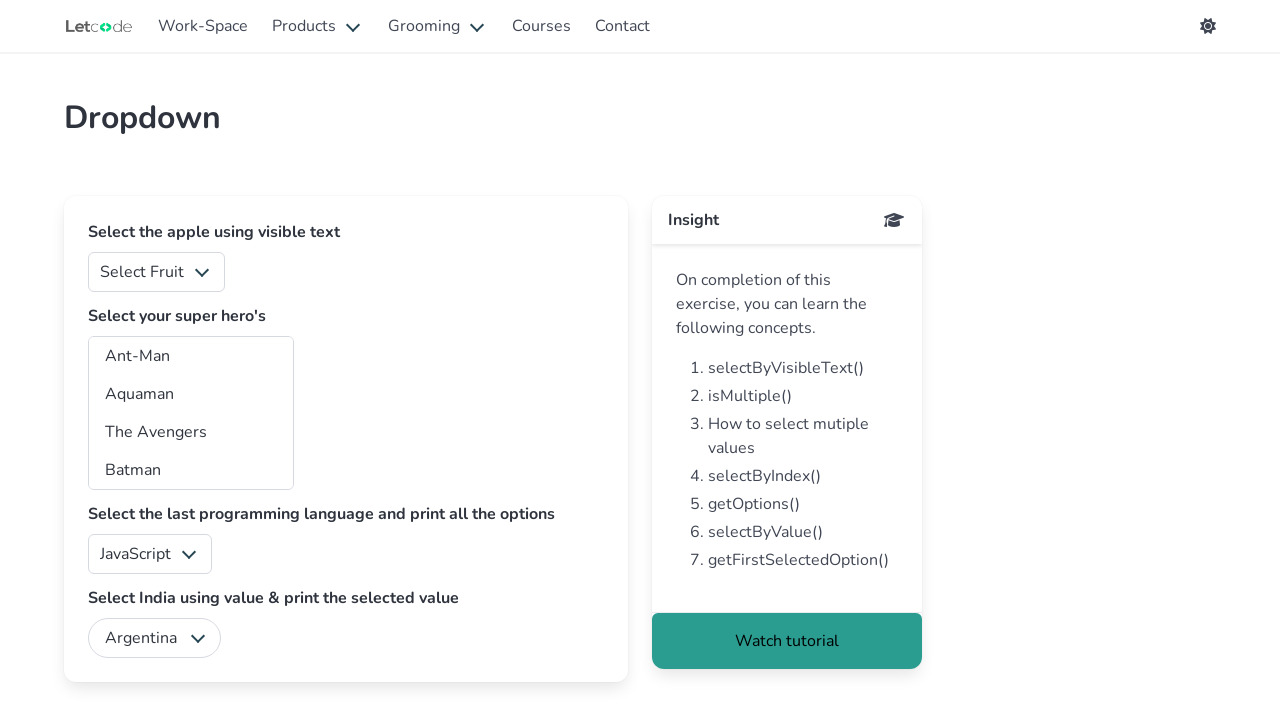

Selected option '2' from fruits dropdown on #fruits
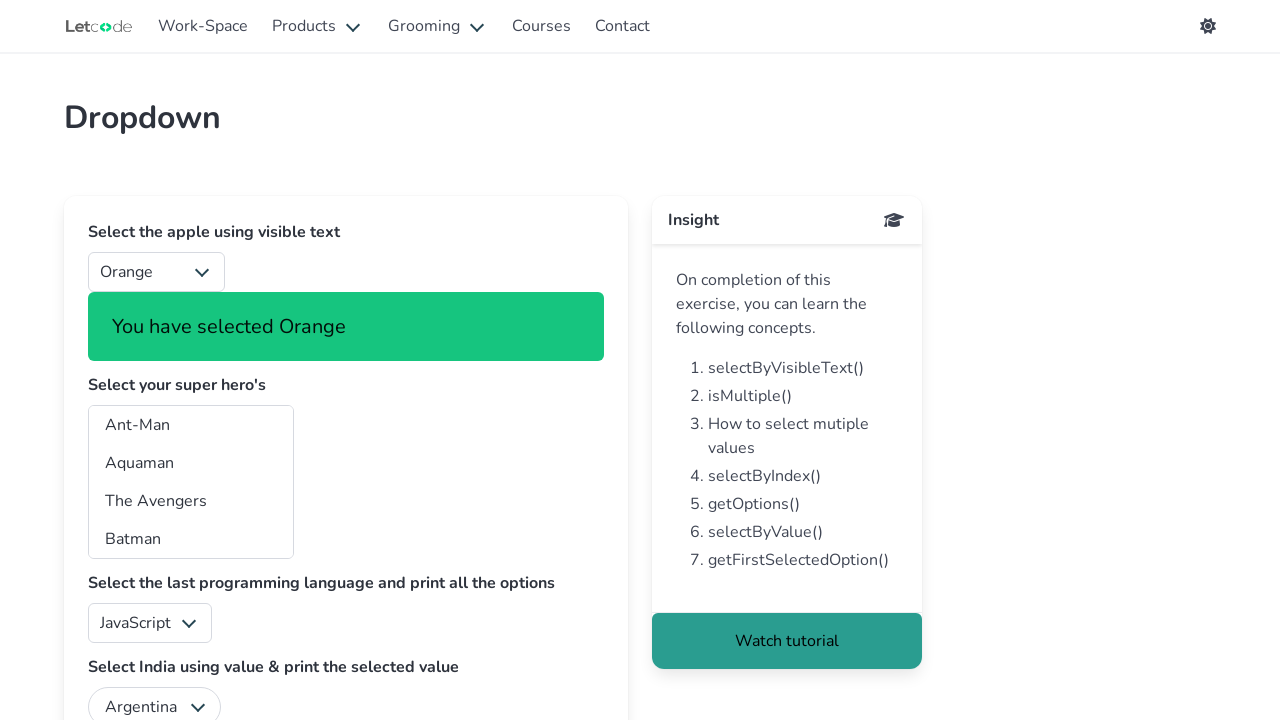

Selected option 'ta' from superheroes dropdown on #superheros
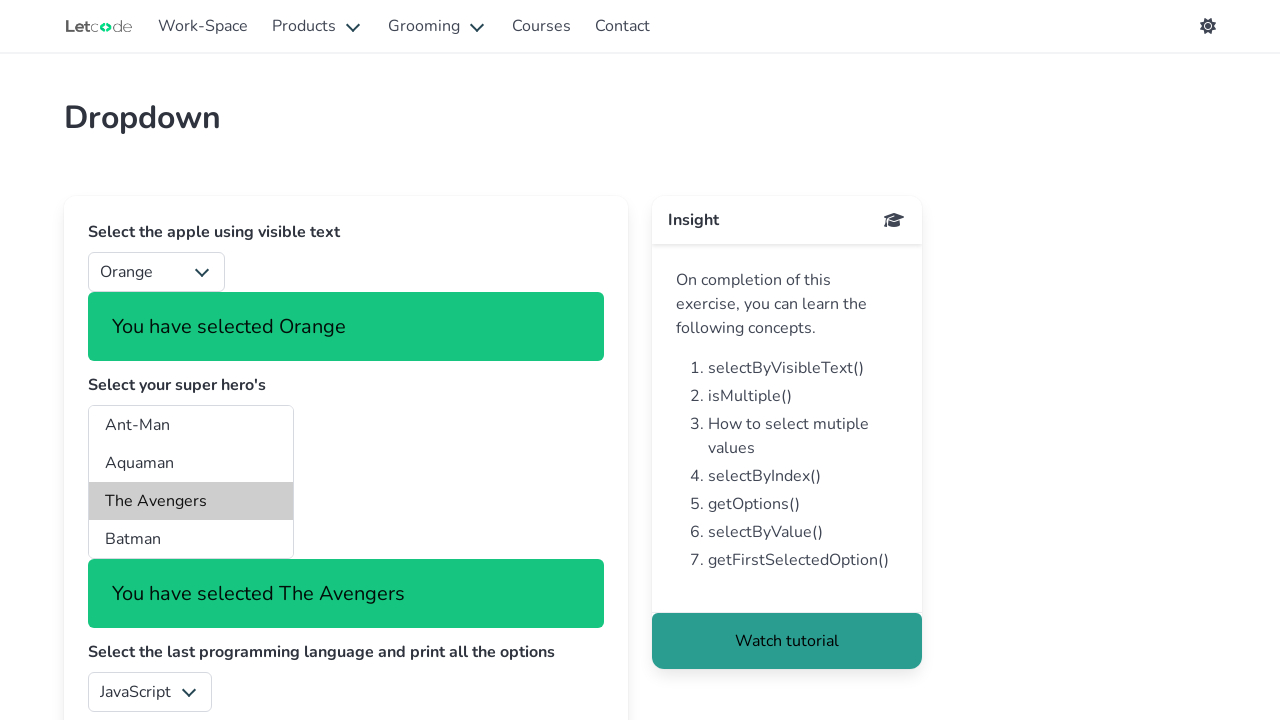

Selected 'swift' from programming language dropdown on #lang
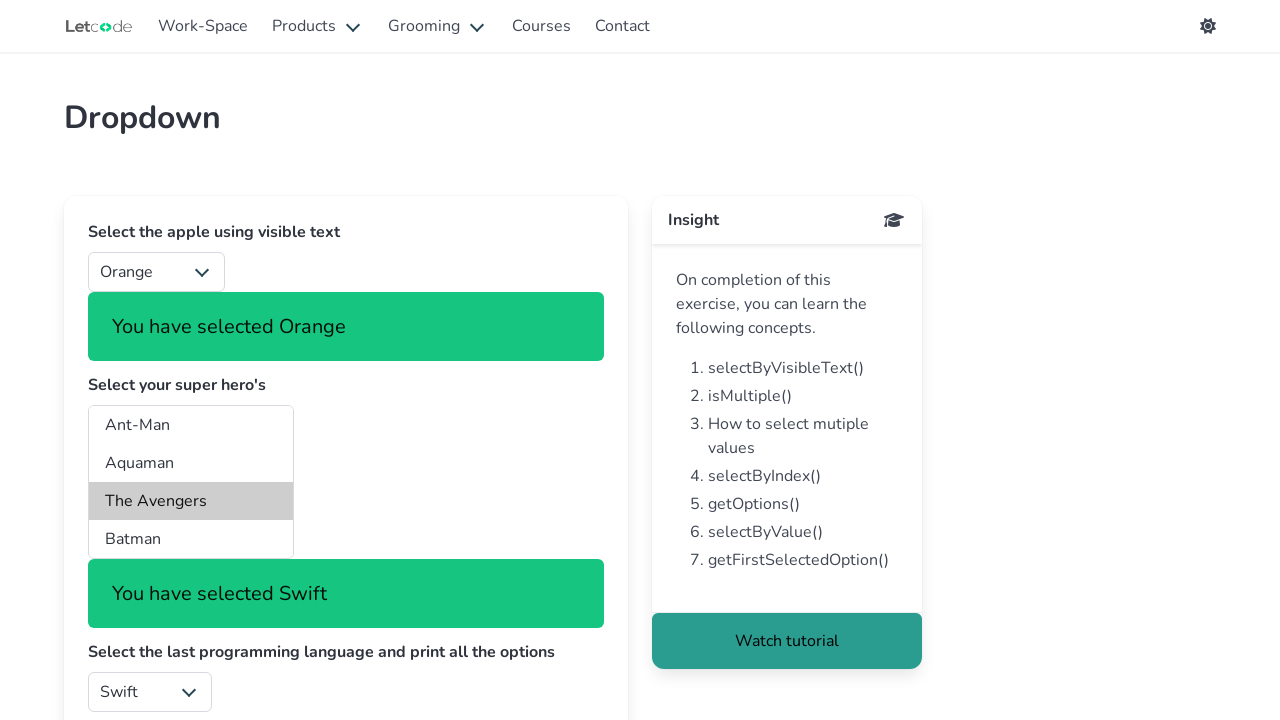

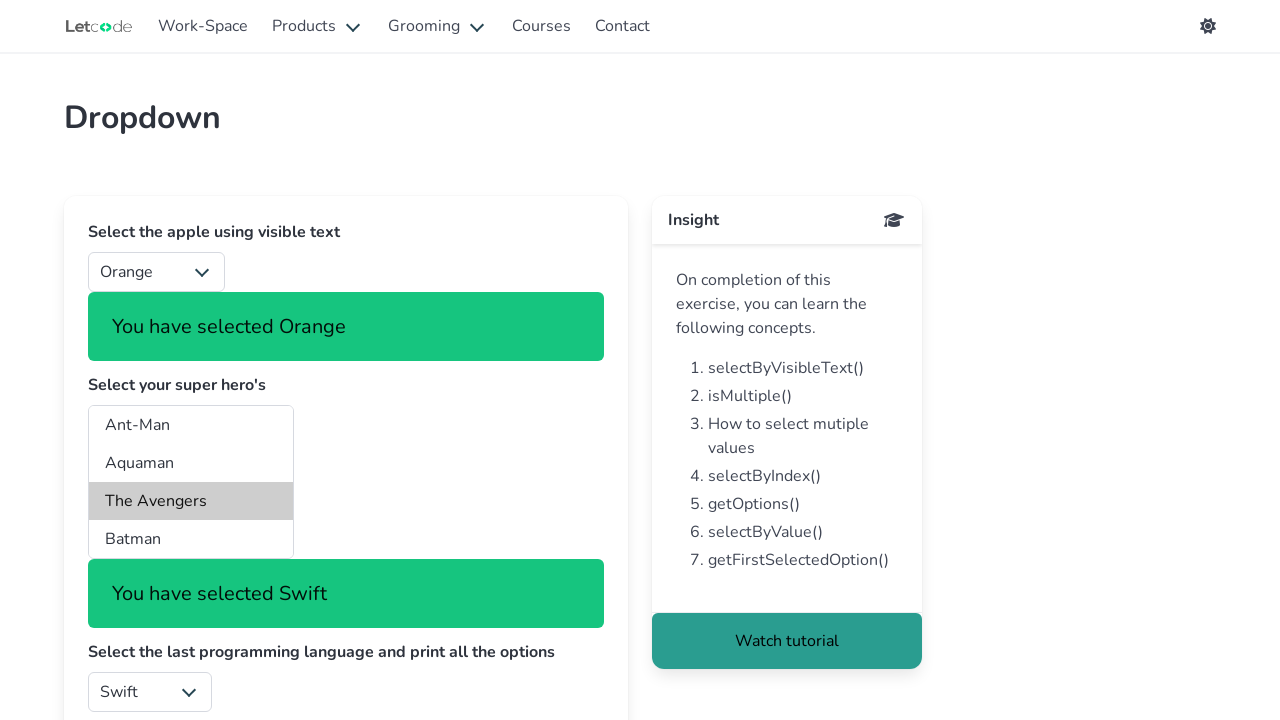